Navigates to CRM Pro website and verifies that the details section contains expected header elements including "Reports"

Starting URL: http://classic.crmpro.com/

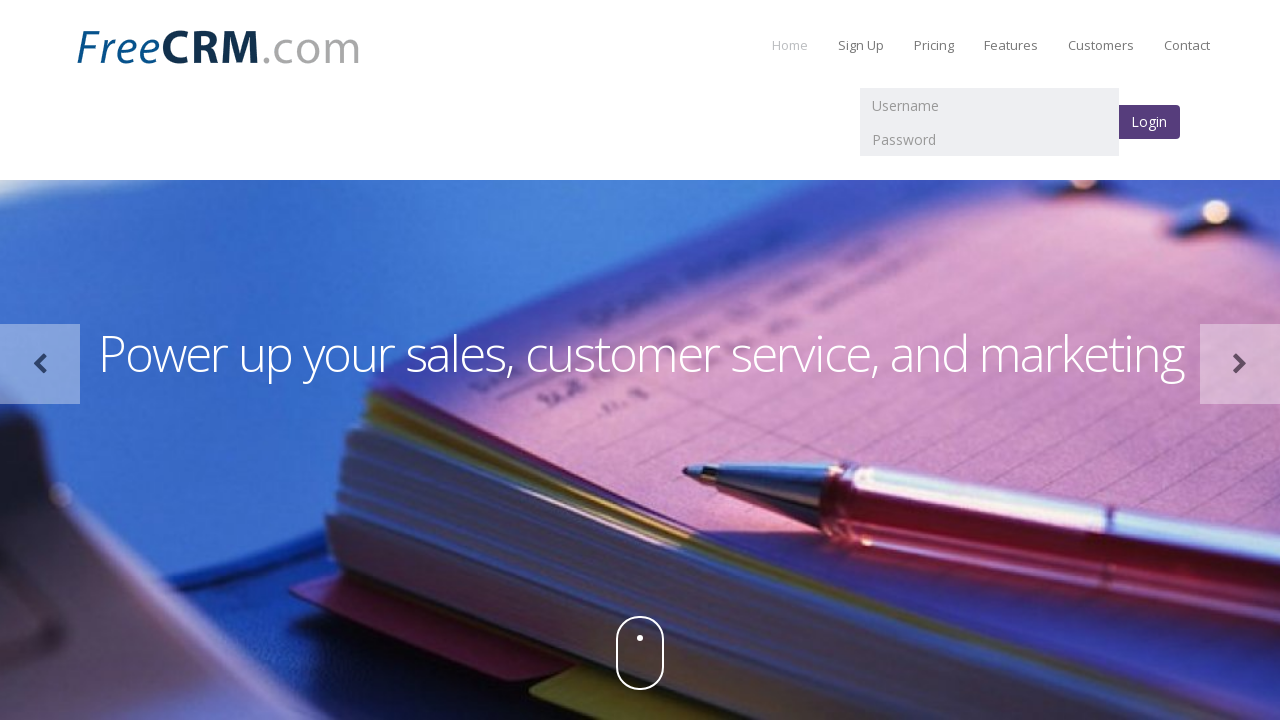

Waited for details section headers to load
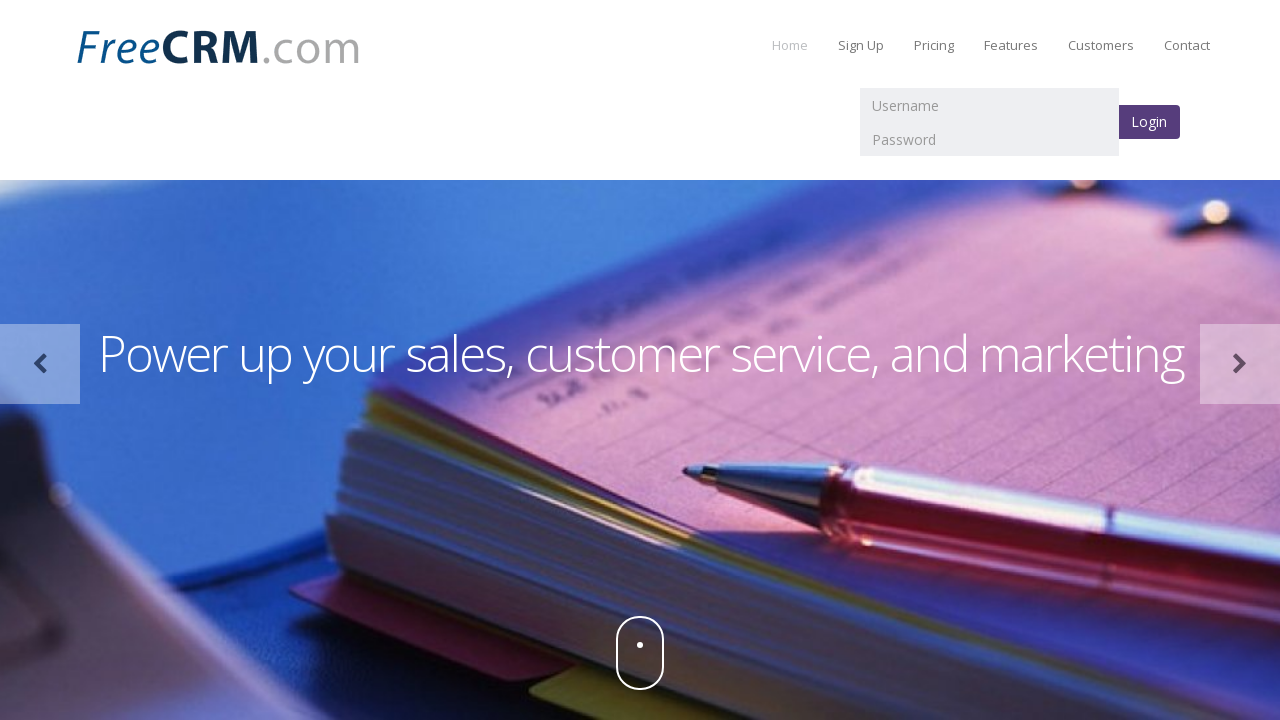

Retrieved all header text contents from details section
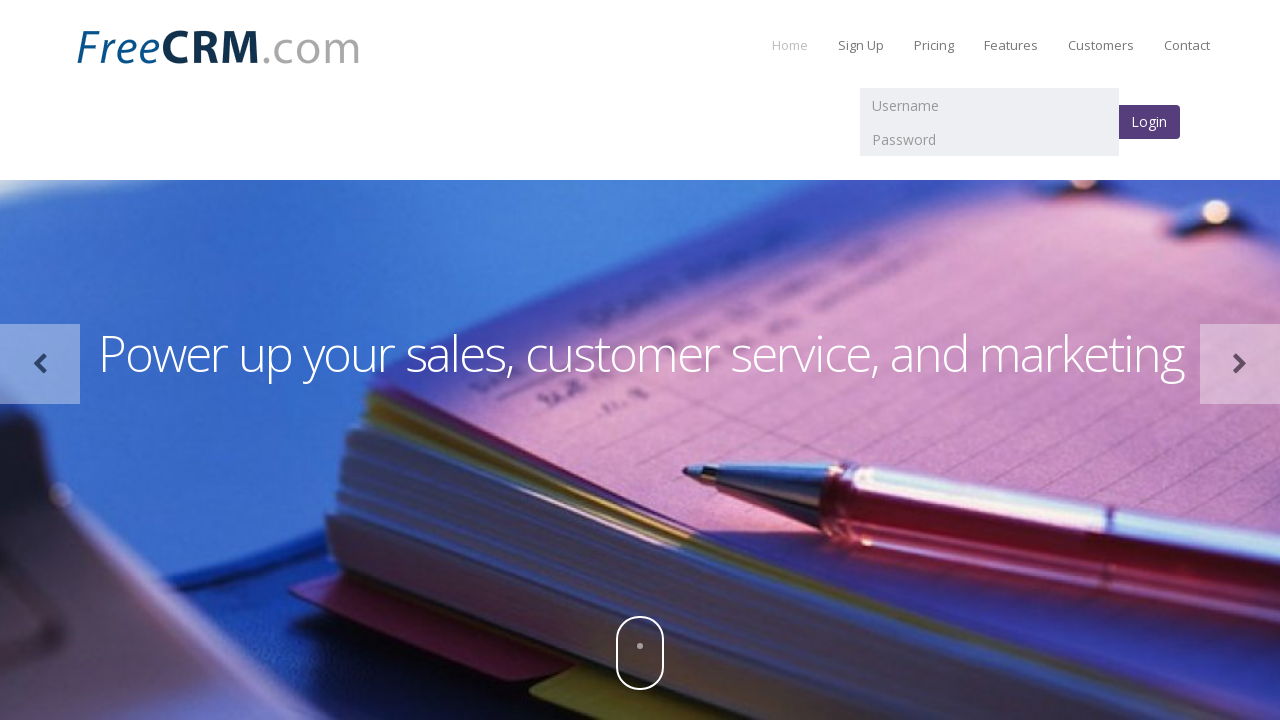

Verified that 'Reports' header is present in details section
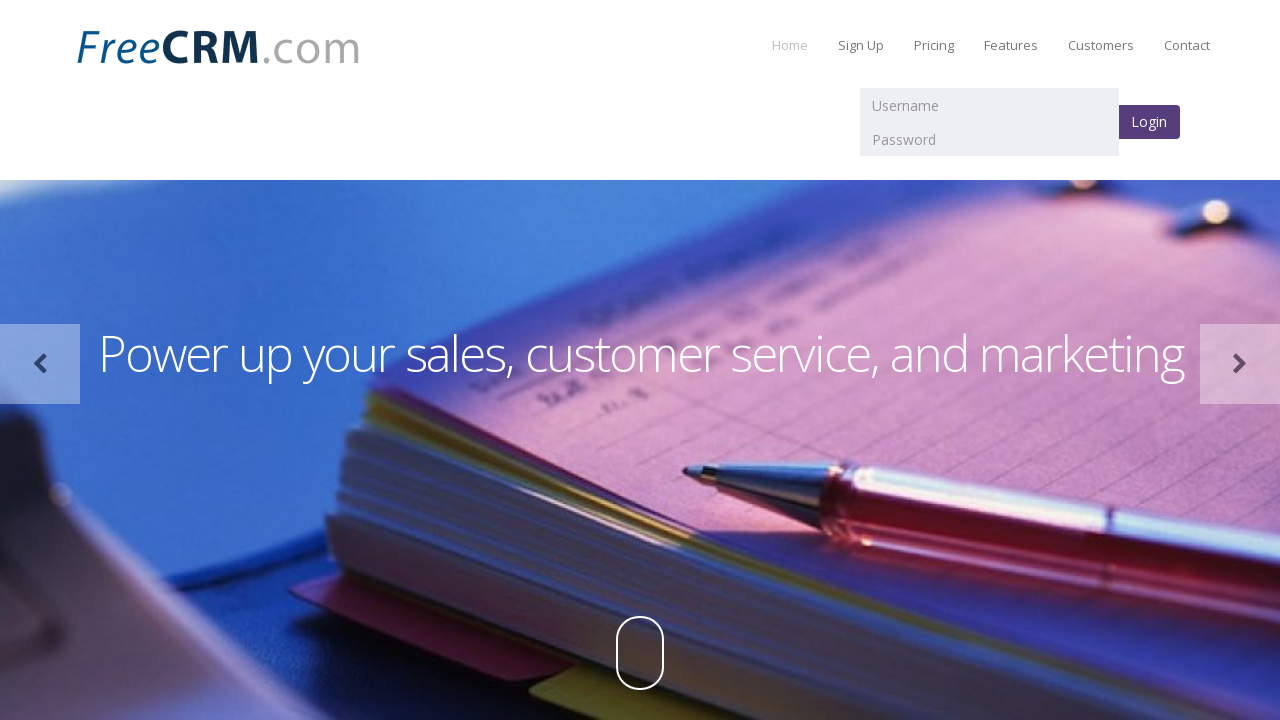

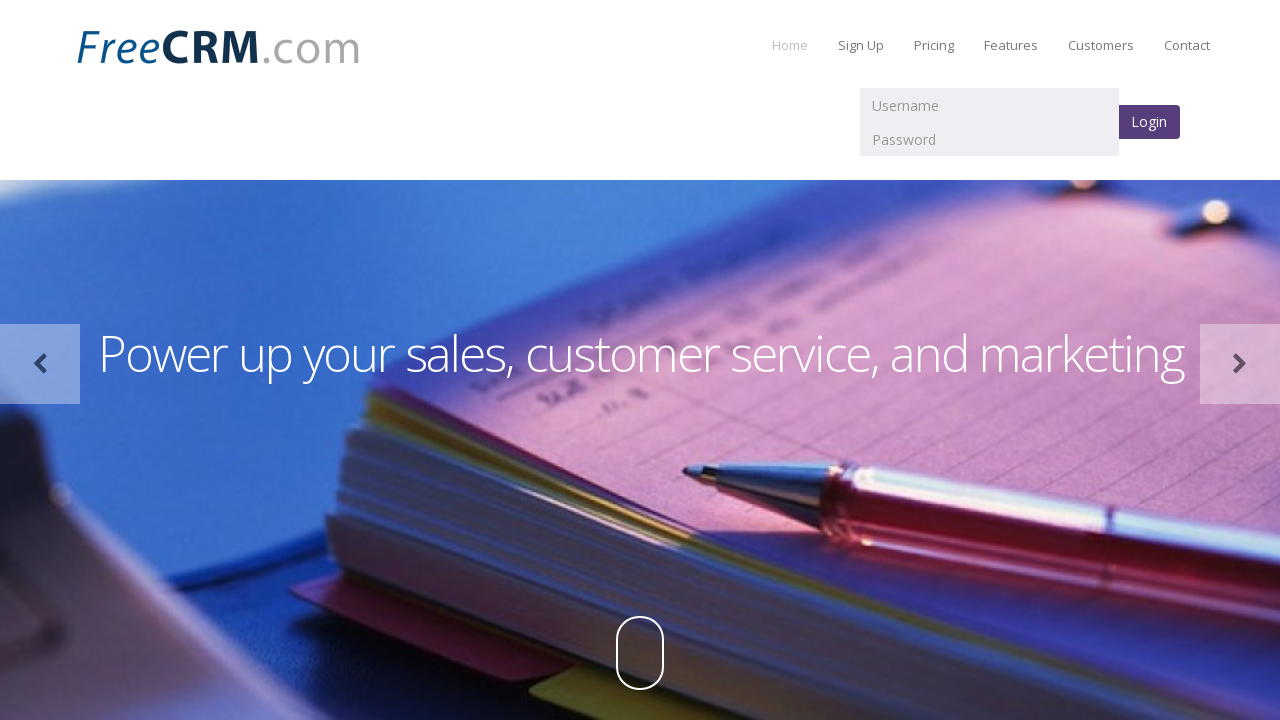